Tests jQuery UI select menu widget by clicking to open the dropdown and selecting the "Fast" option from the speed menu.

Starting URL: http://jqueryui.com/resources/demos/selectmenu/default.html

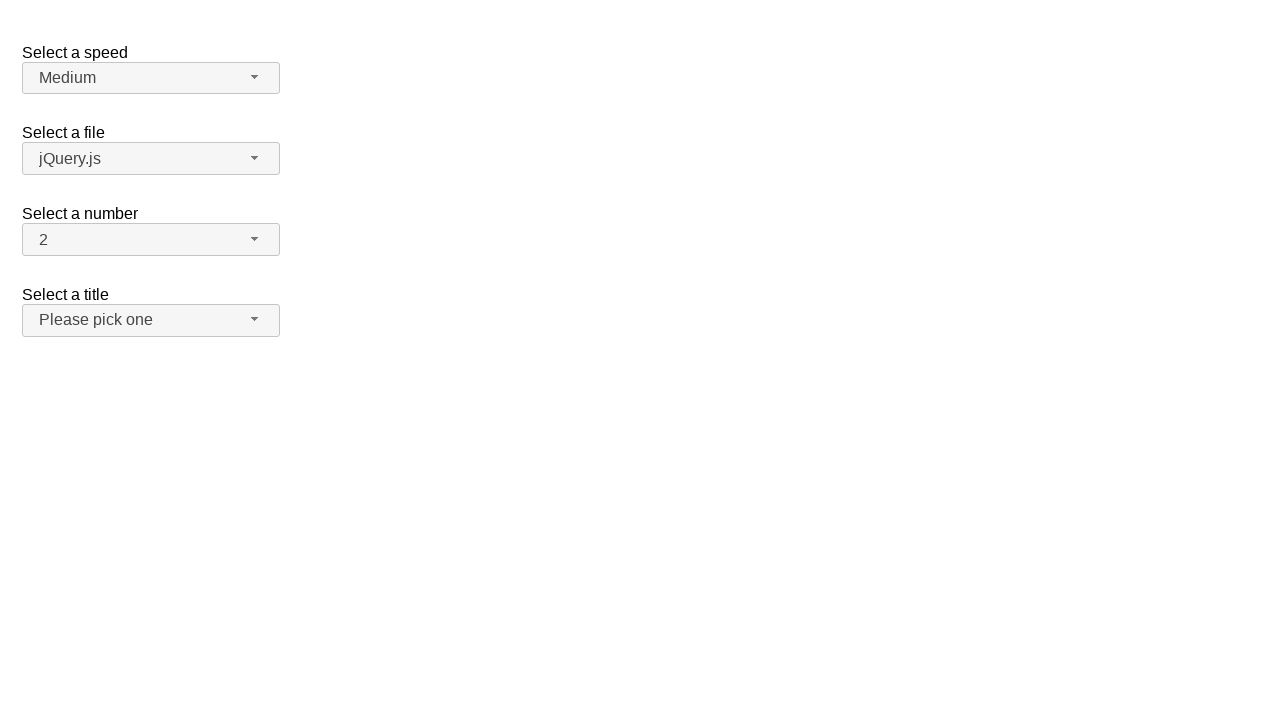

Clicked speed dropdown button to open the menu at (151, 78) on #speed-button
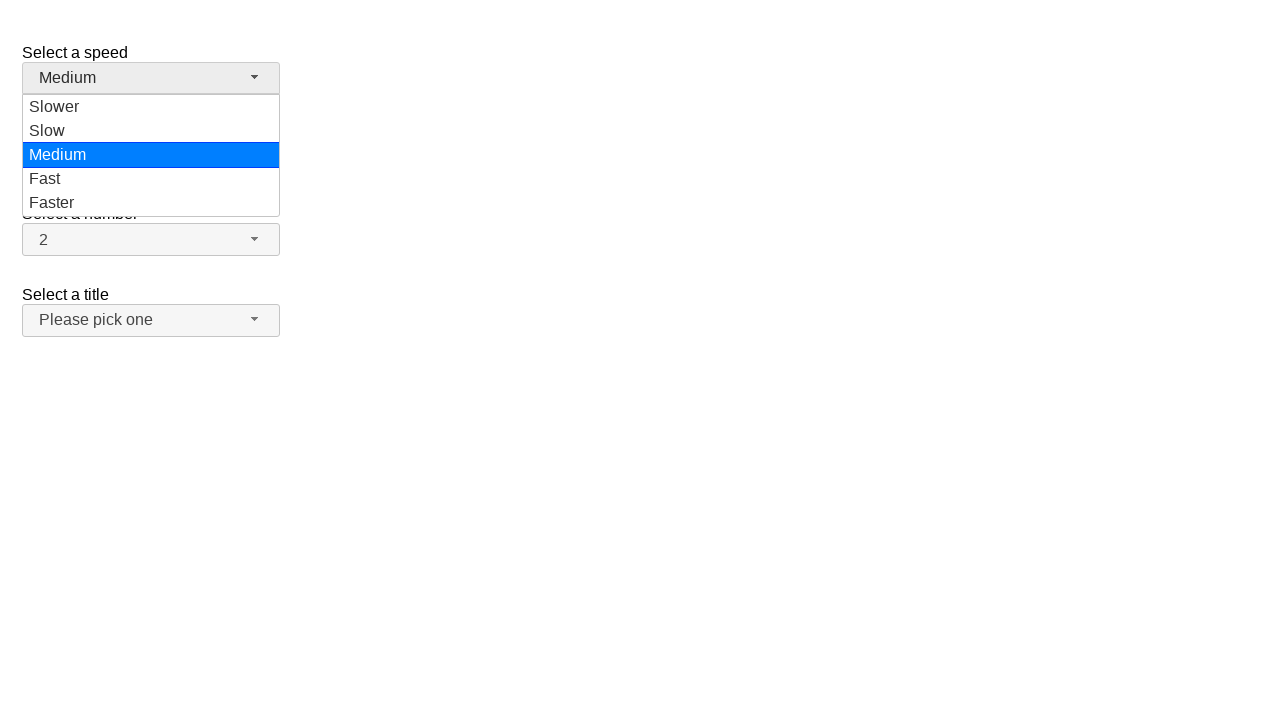

Dropdown menu became visible
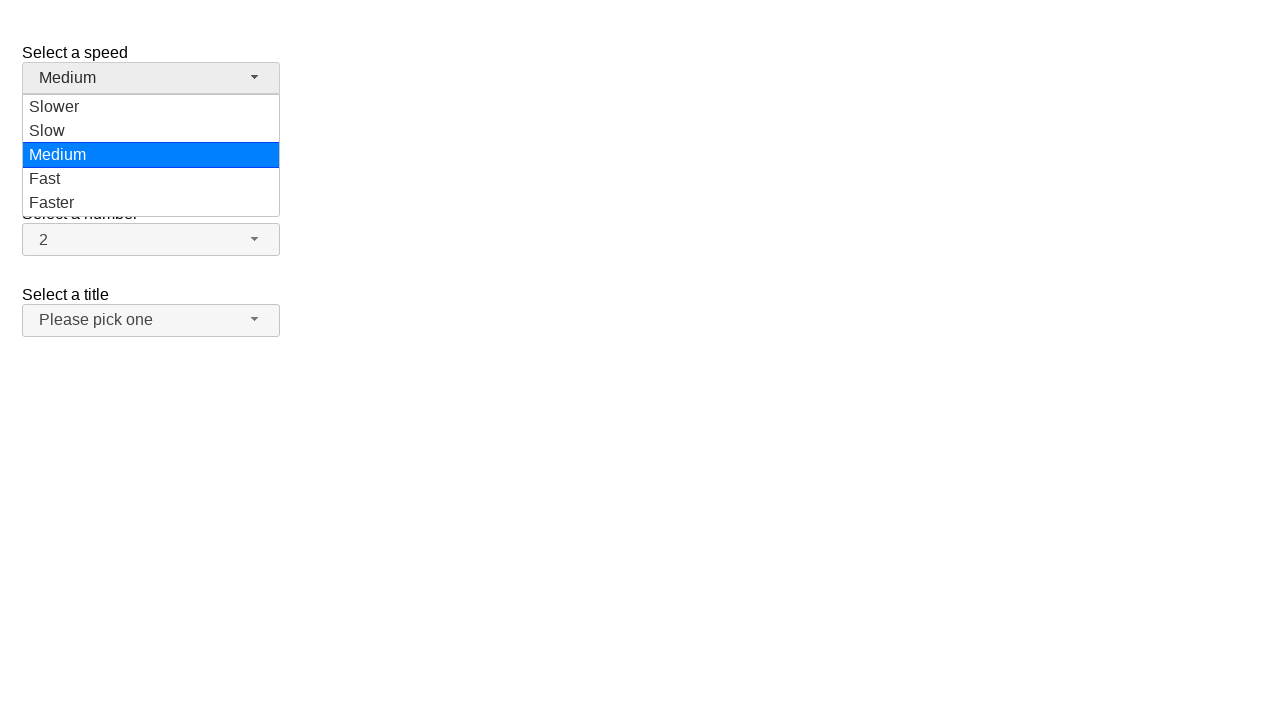

Selected 'Fast' option from speed menu at (151, 179) on li.ui-menu-item > div:has-text('Fast')
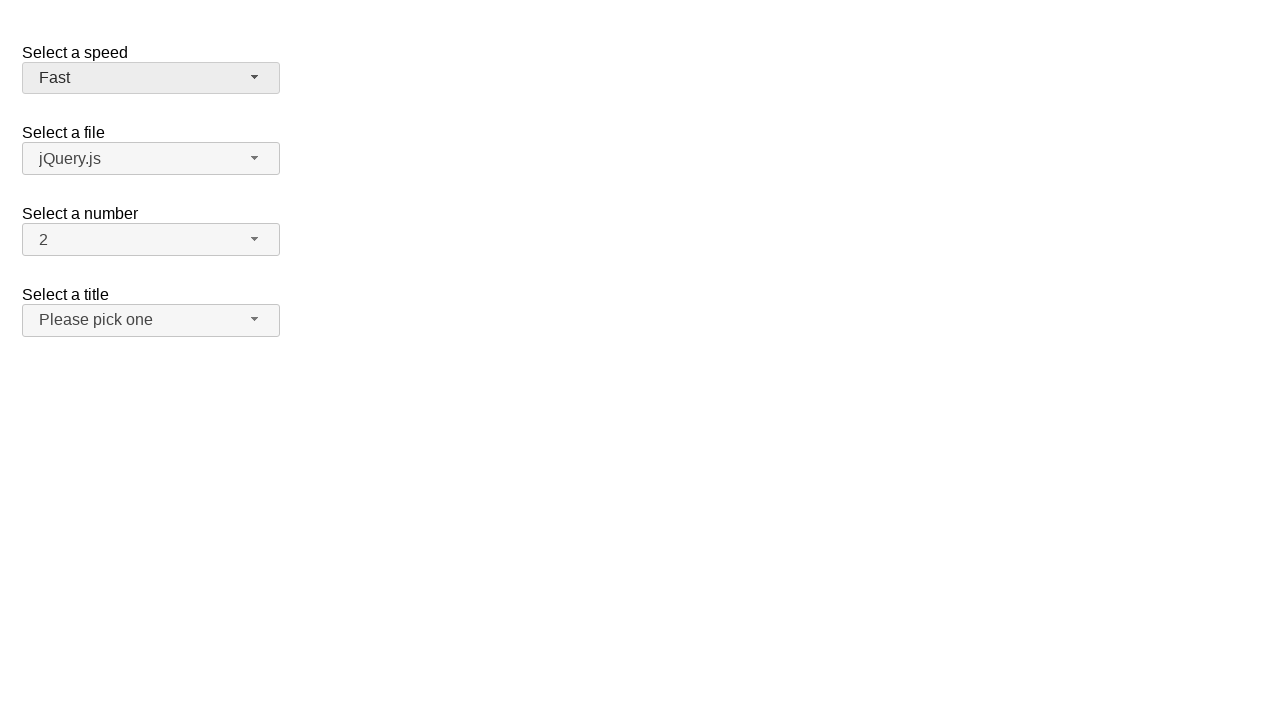

Waited for selection to complete
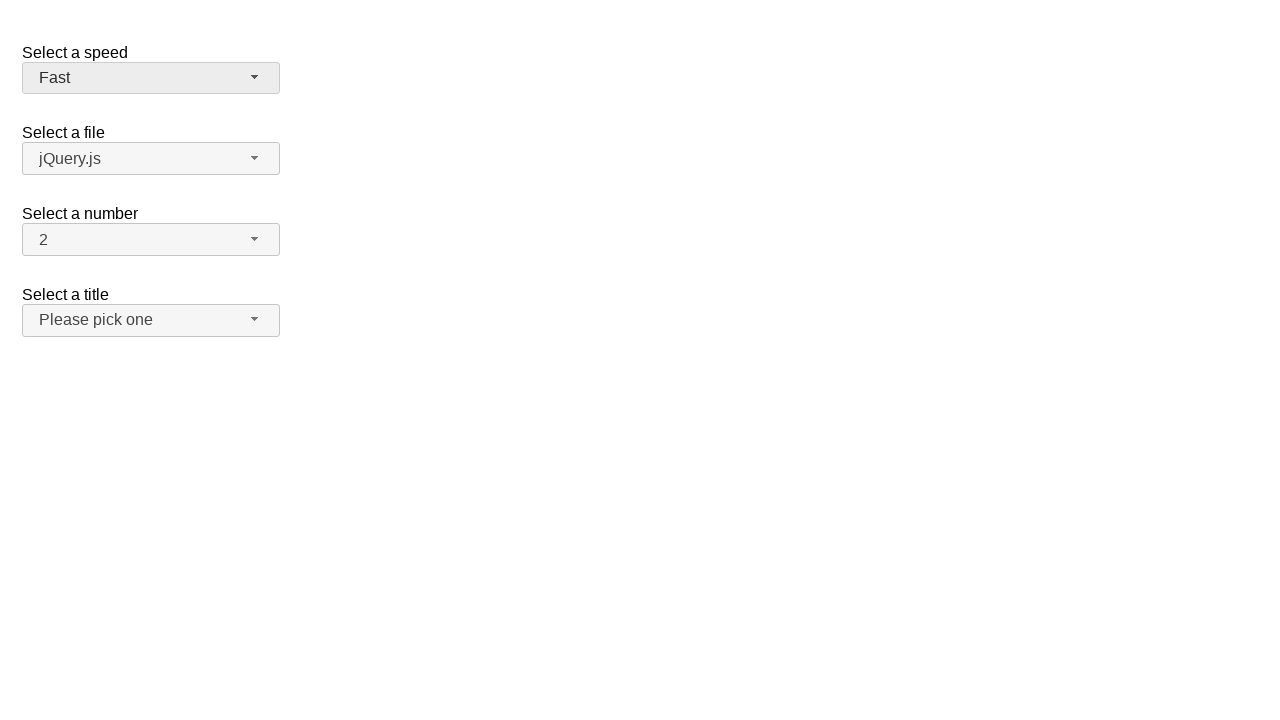

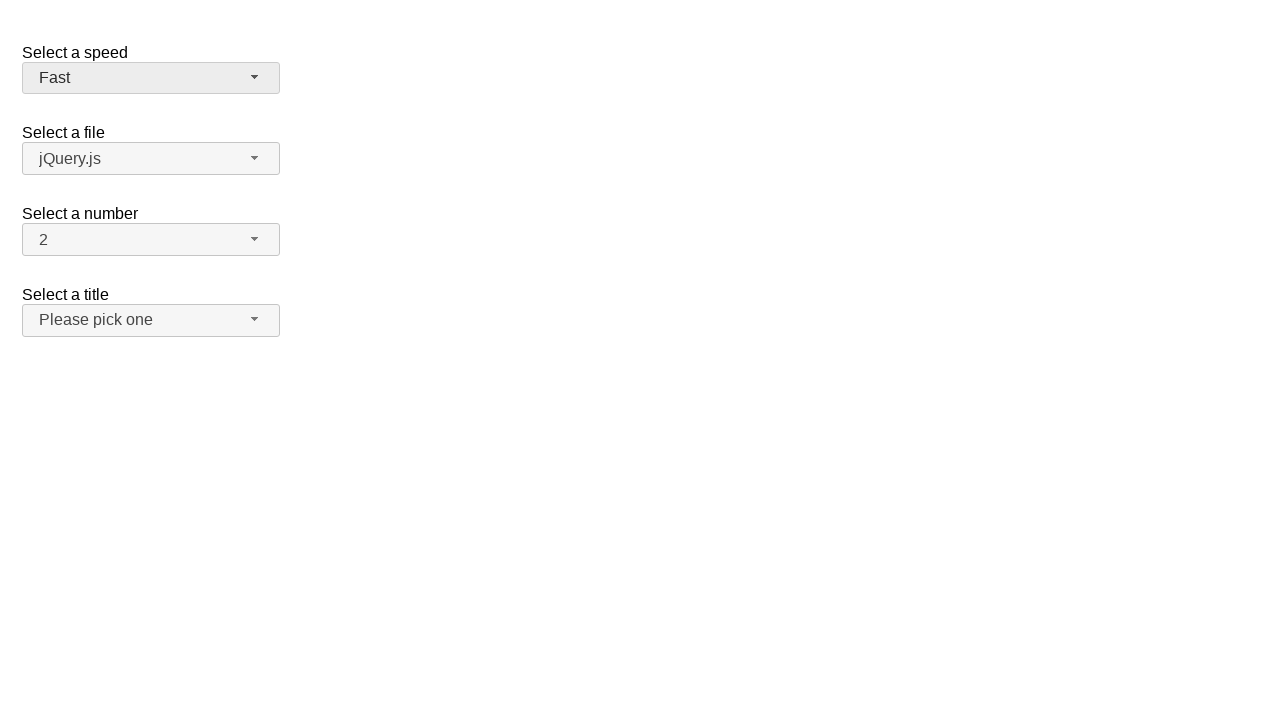